Tests the train search functionality on erail.in by entering source station (Chennai/MS) and destination station (Madurai/MDU), then submitting the search to find available trains.

Starting URL: https://erail.in/

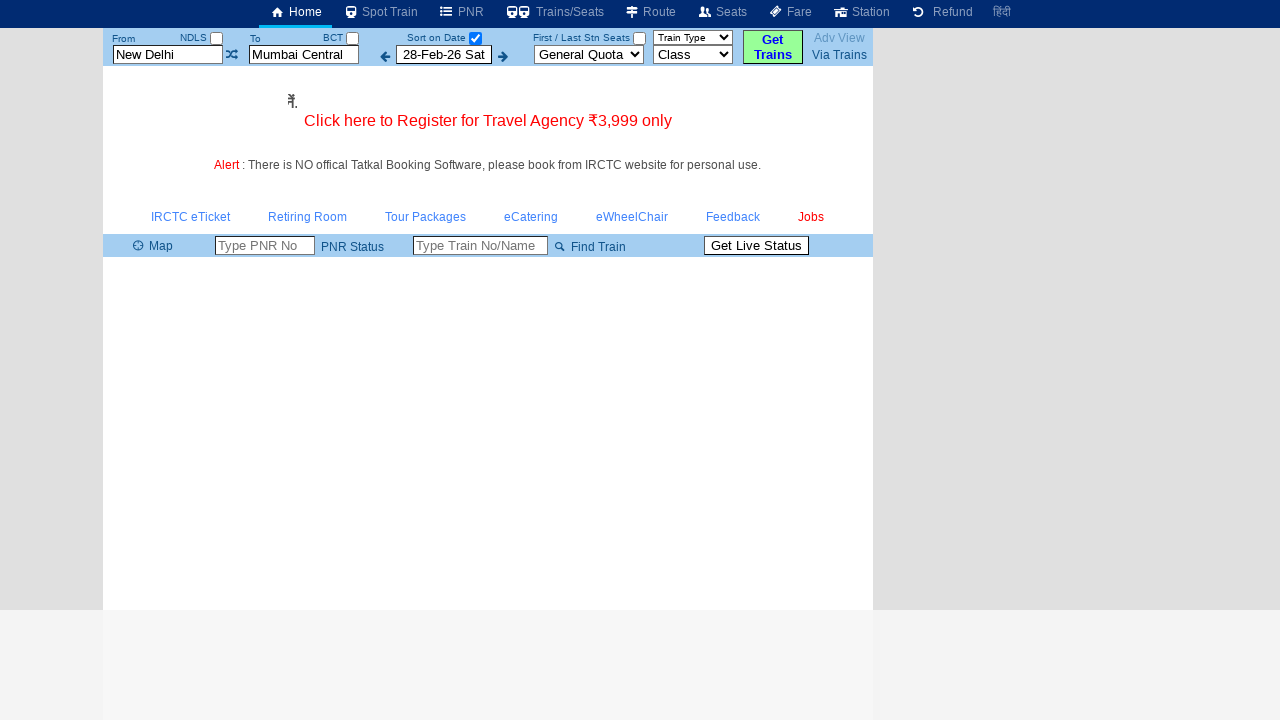

Cleared the 'From Station' field on #txtStationFrom
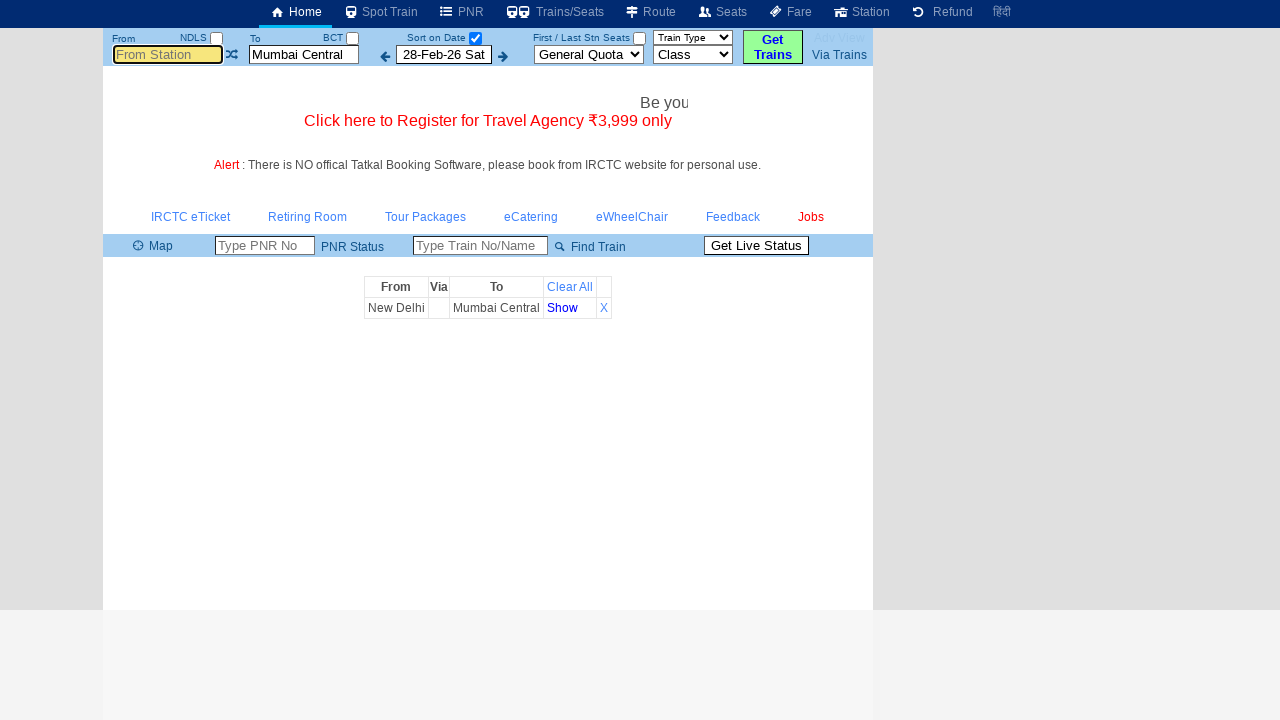

Filled 'From Station' field with 'MS' (Chennai) on #txtStationFrom
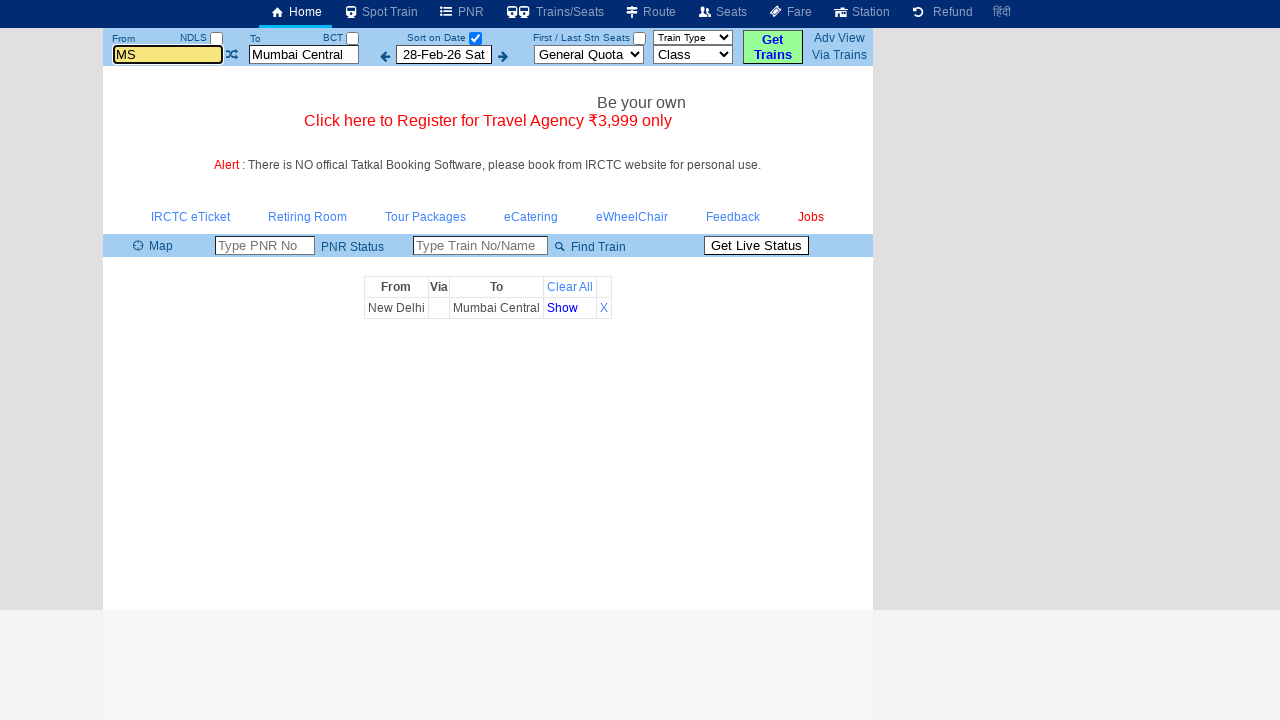

Pressed Enter to confirm source station selection on #txtStationFrom
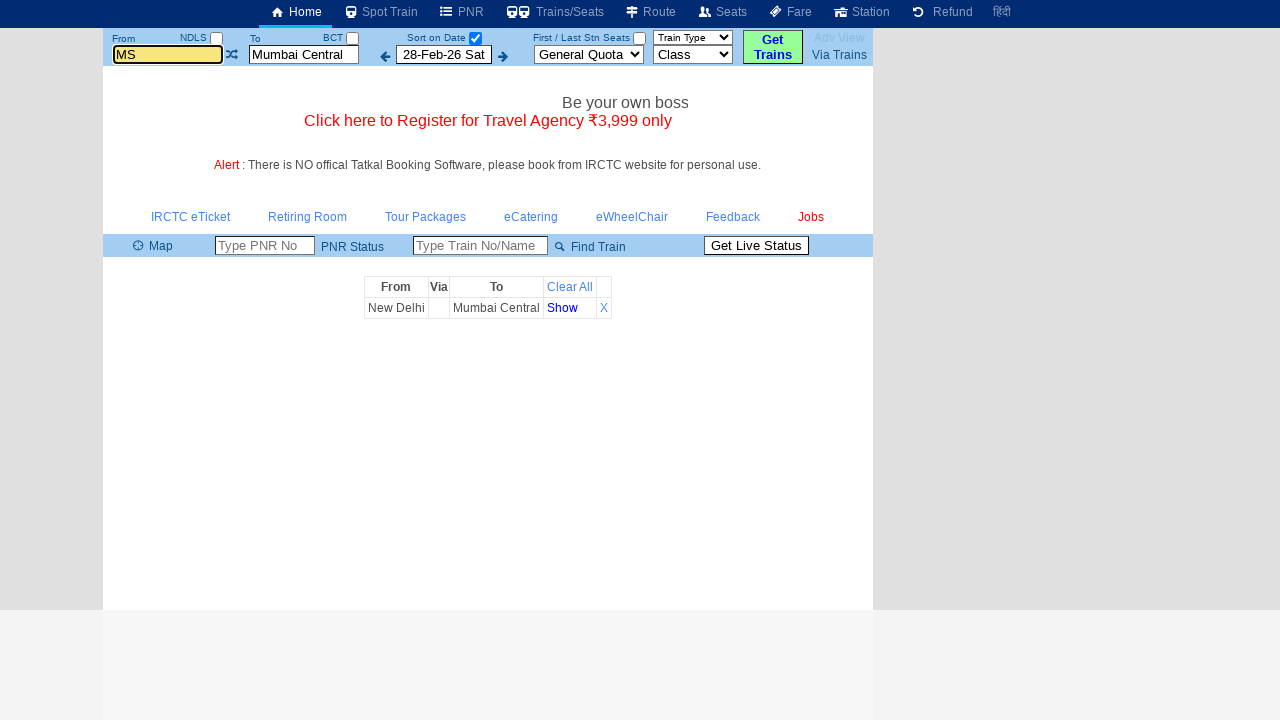

Cleared the 'To Station' field on #txtStationTo
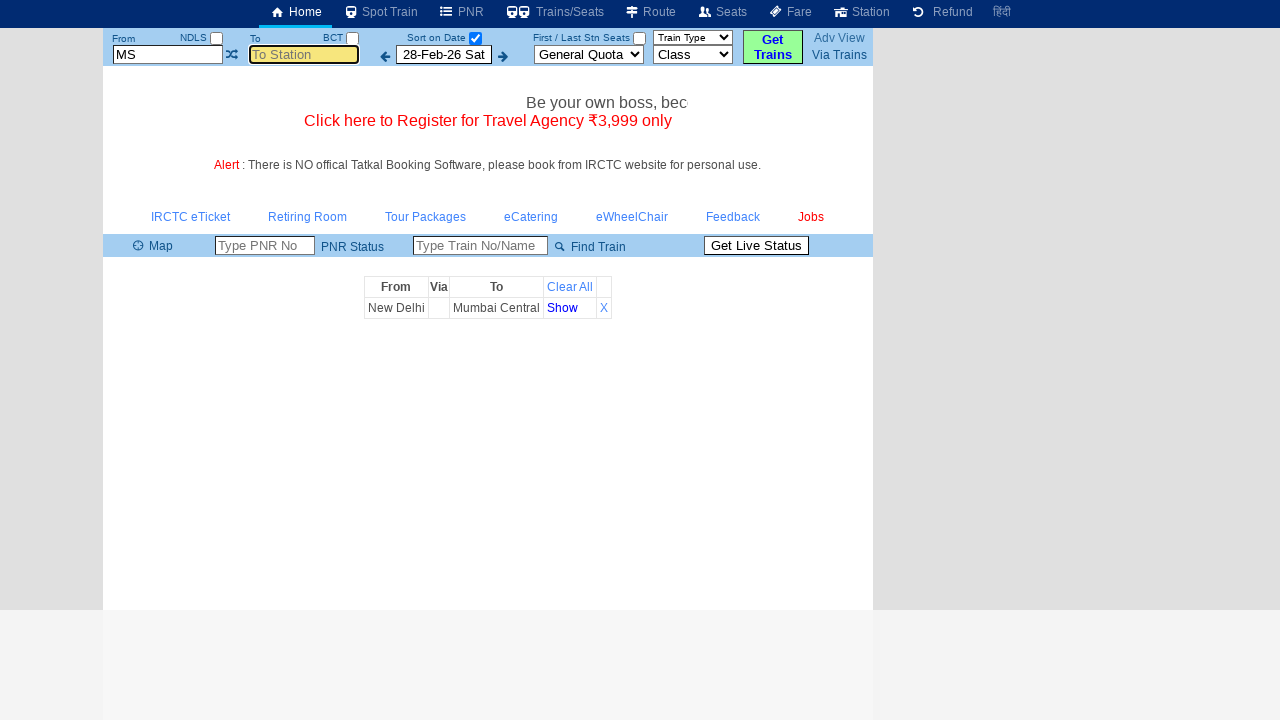

Filled 'To Station' field with 'MDU' (Madurai) on #txtStationTo
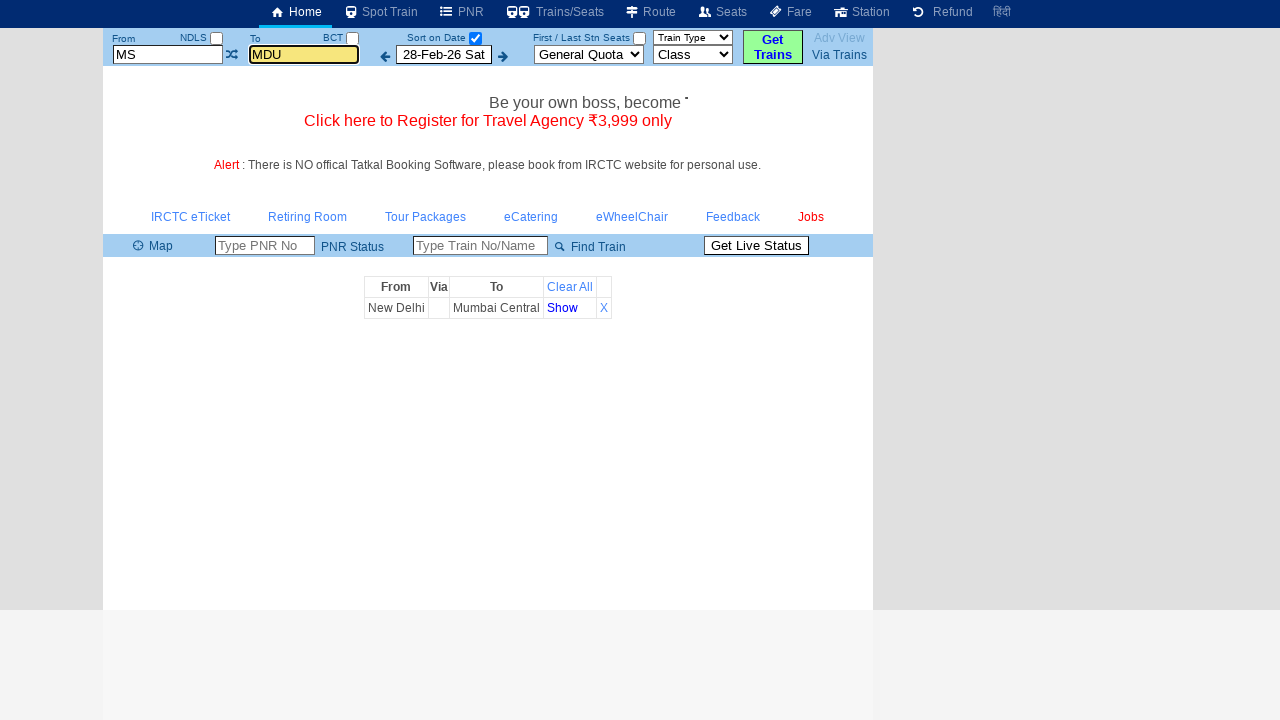

Pressed Enter to confirm destination station selection on #txtStationTo
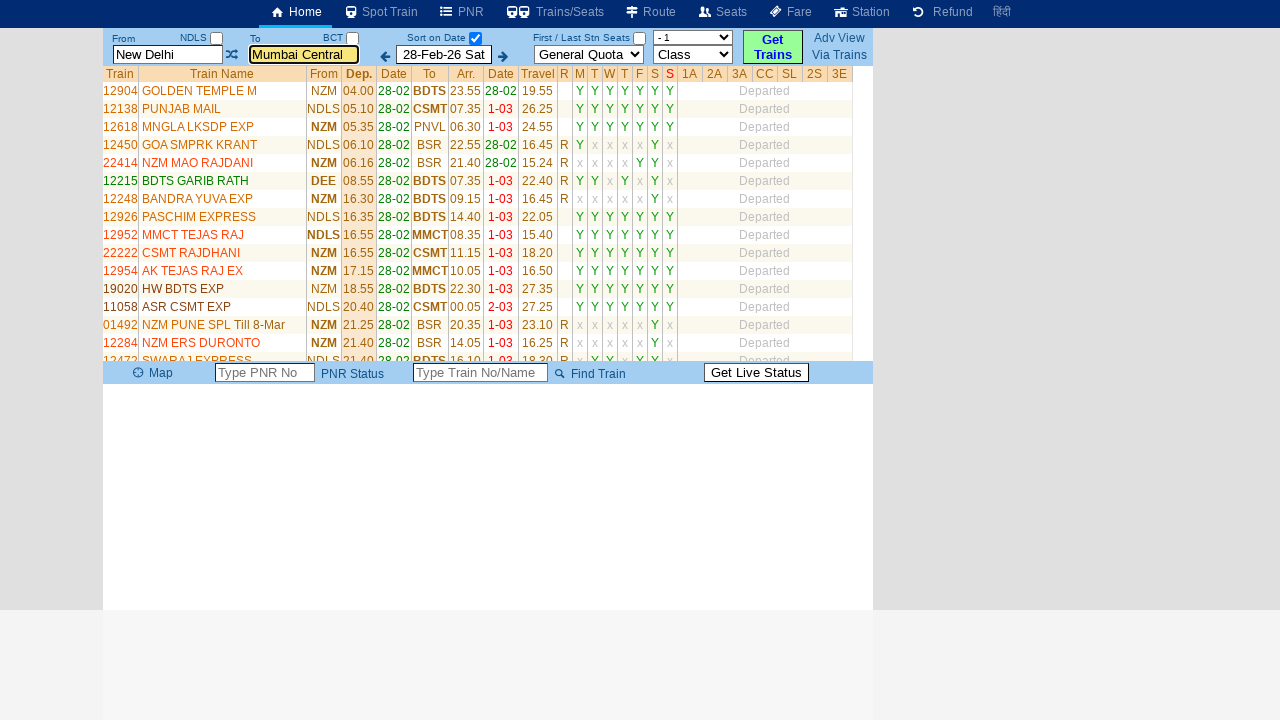

Clicked 'Select Date Only' checkbox to search trains at (475, 38) on #chkSelectDateOnly
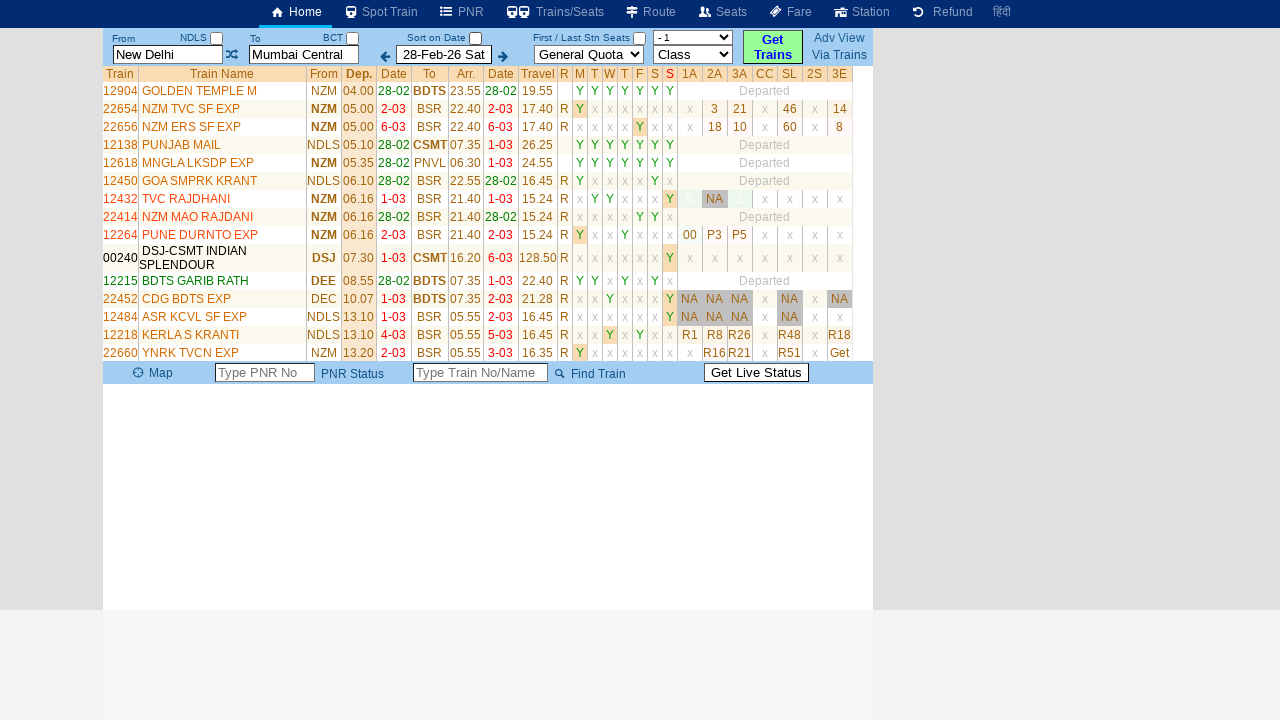

Train results table loaded successfully
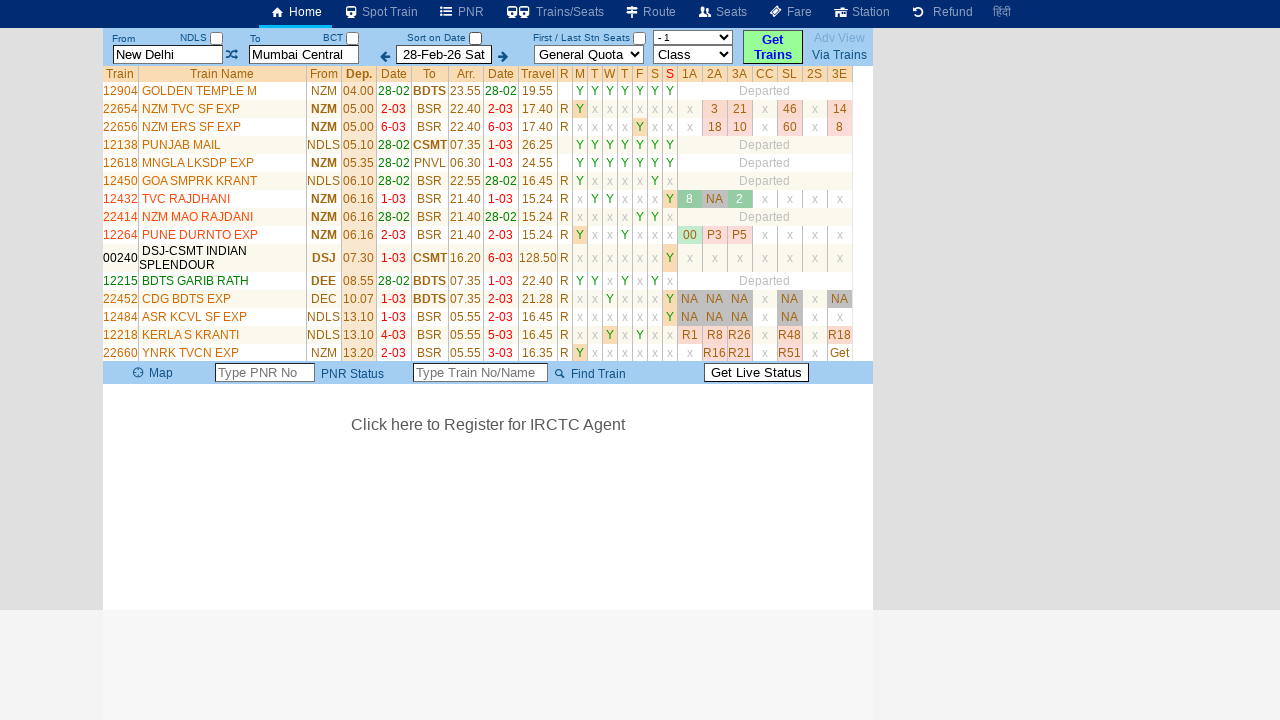

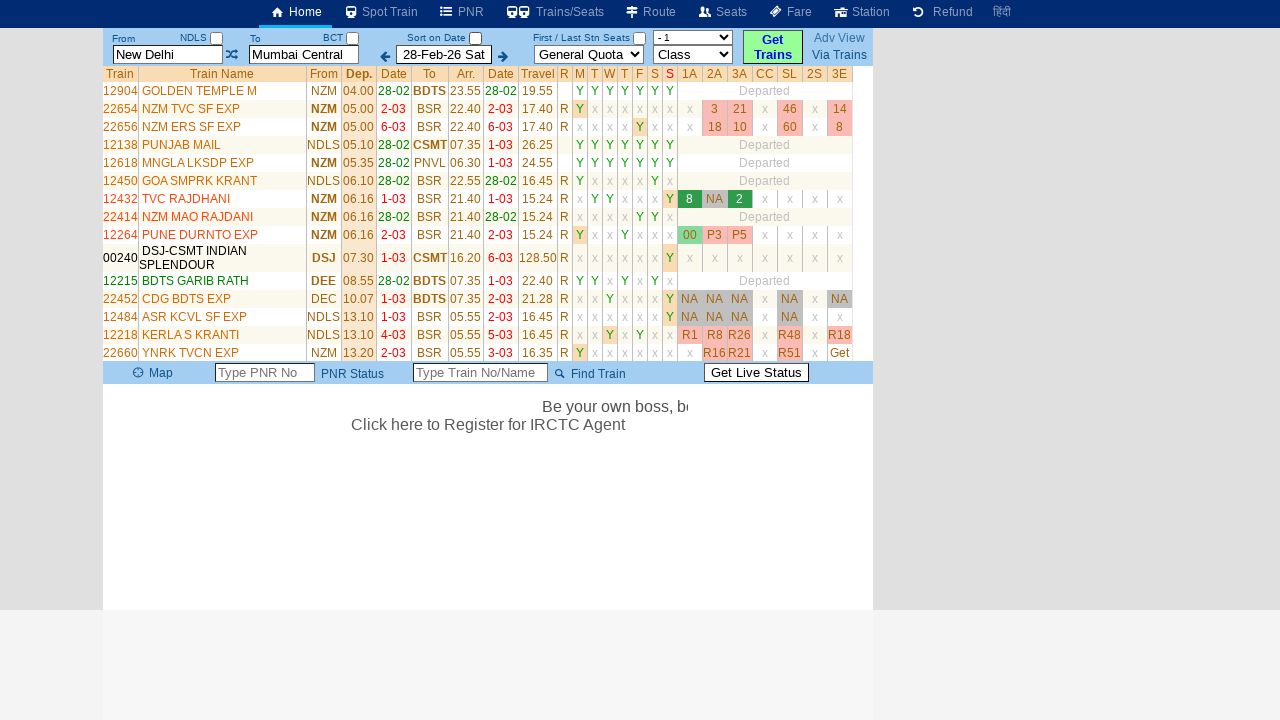